Navigates to Wisequarter website and verifies that the URL contains "wisequarter"

Starting URL: https://www.wisequarter.com

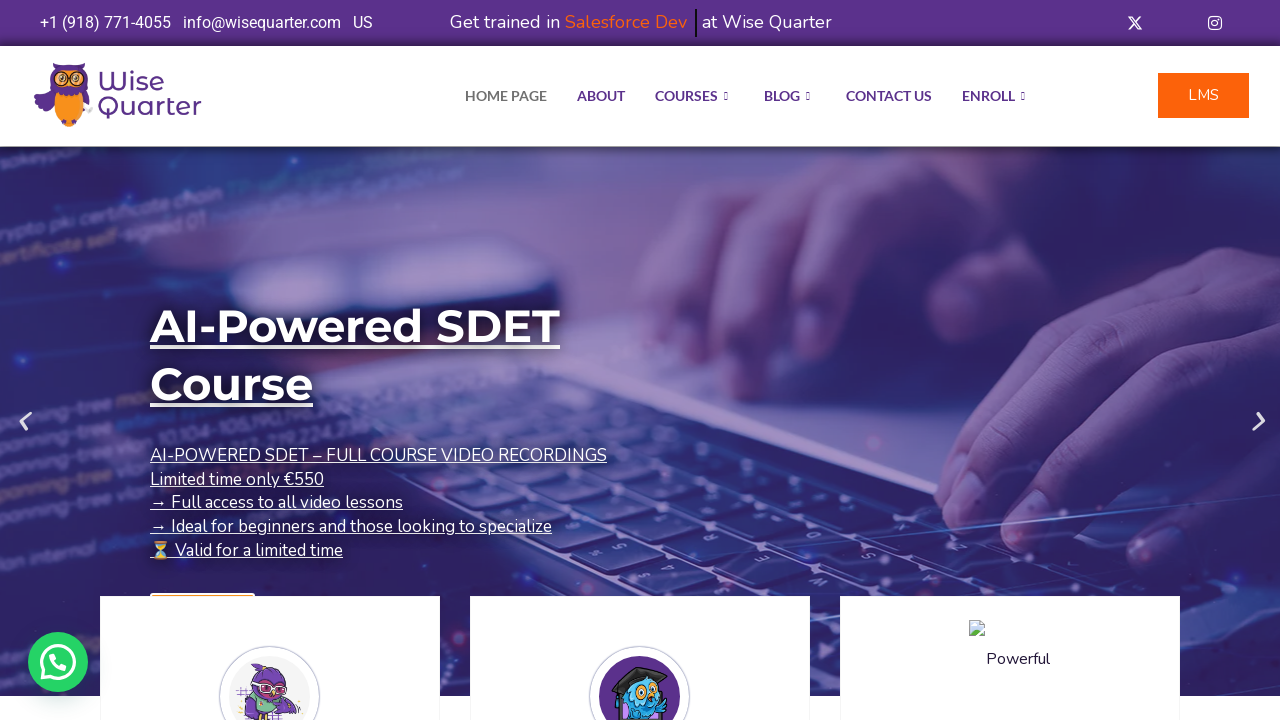

Retrieved current page URL
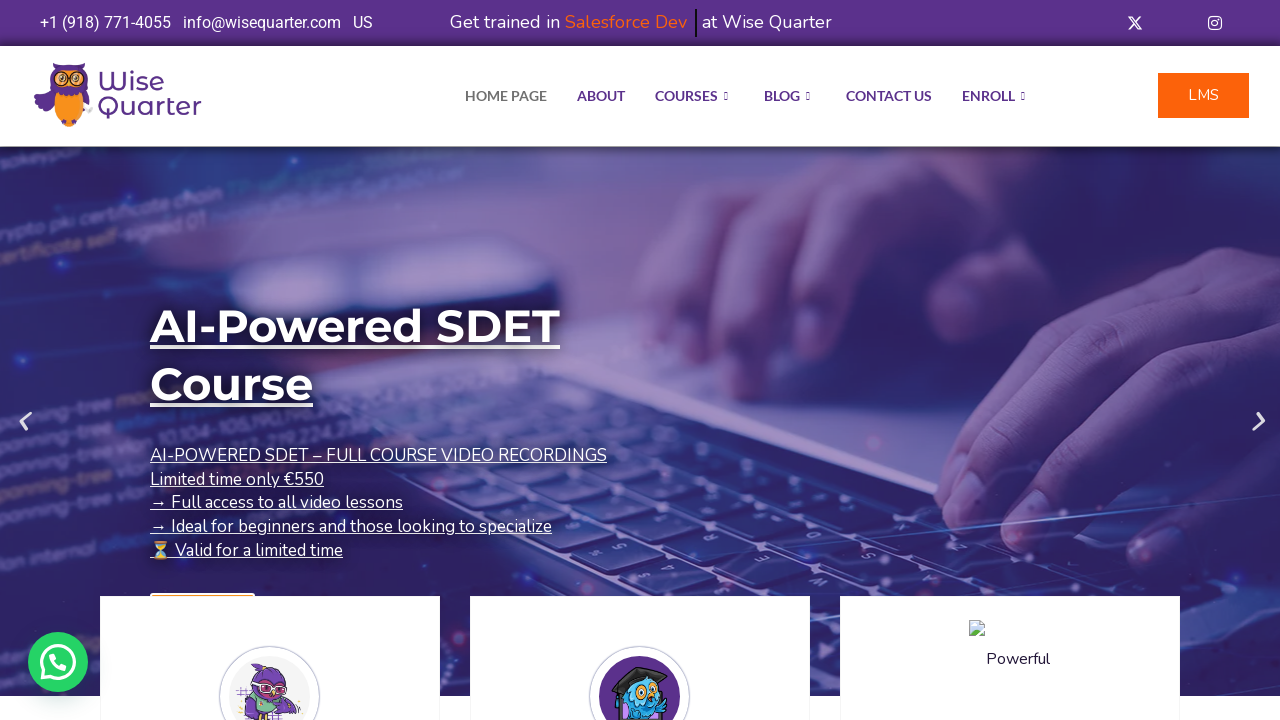

Verified that URL contains 'wisequarter'
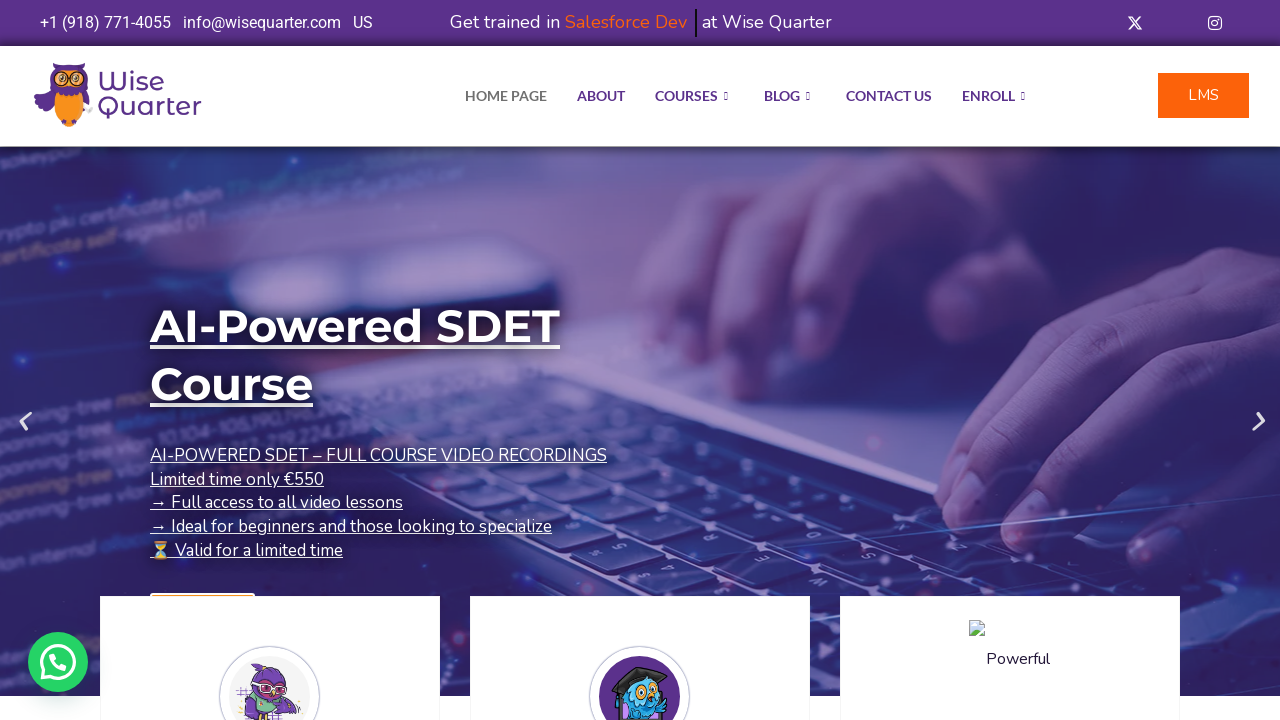

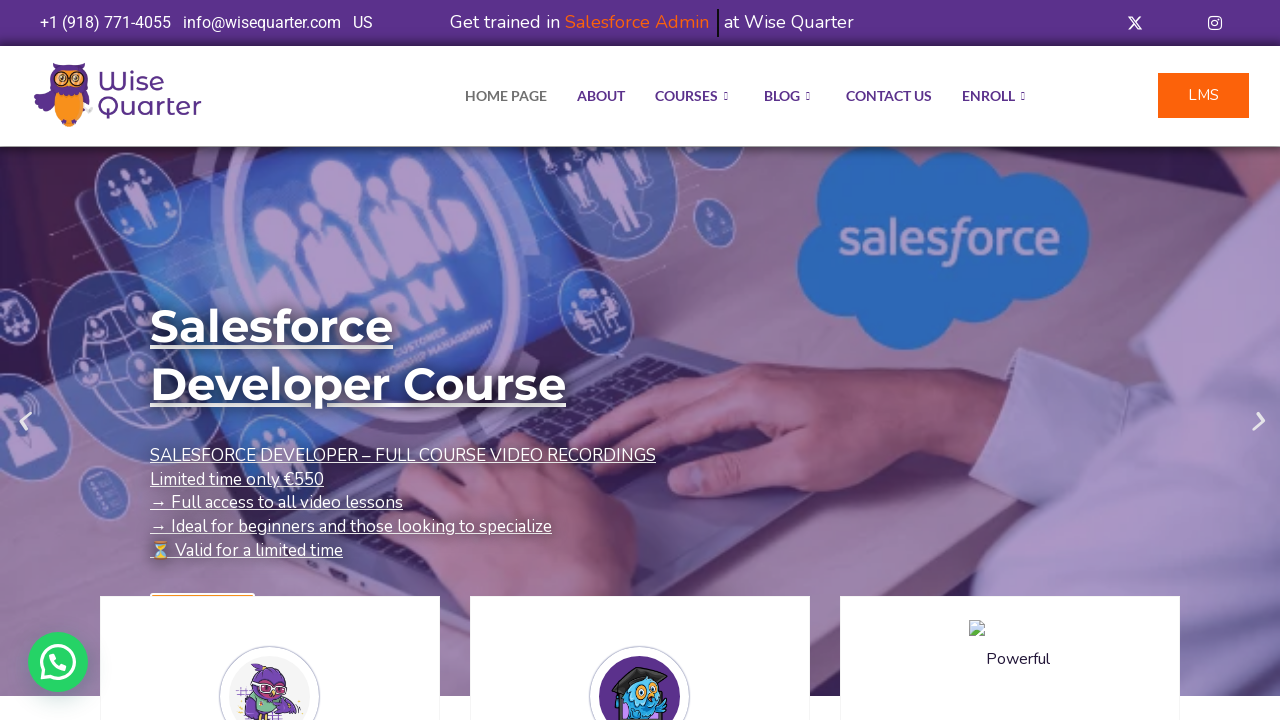